Tests filling all checkout form fields and submitting without error messages

Starting URL: https://webshop-agil-testautomatiserare.netlify.app/

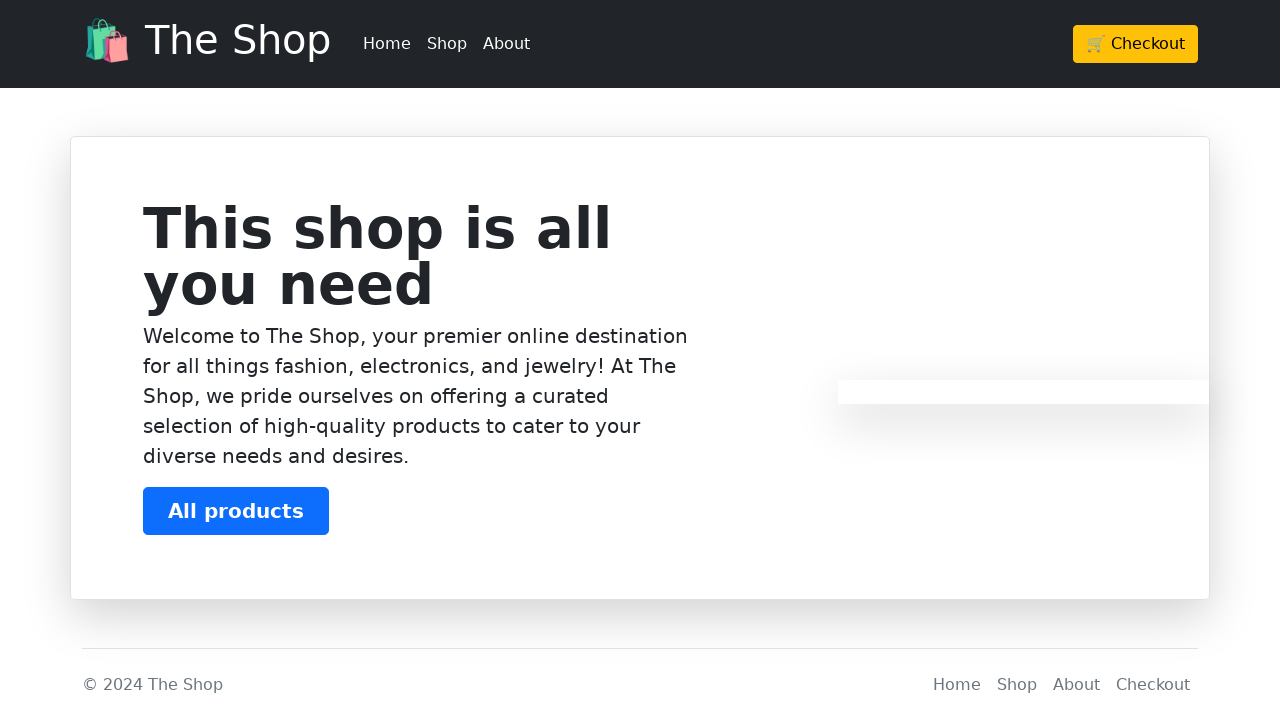

Clicked Checkout button at (1136, 44) on xpath=/html/body/header/div/div/div/a
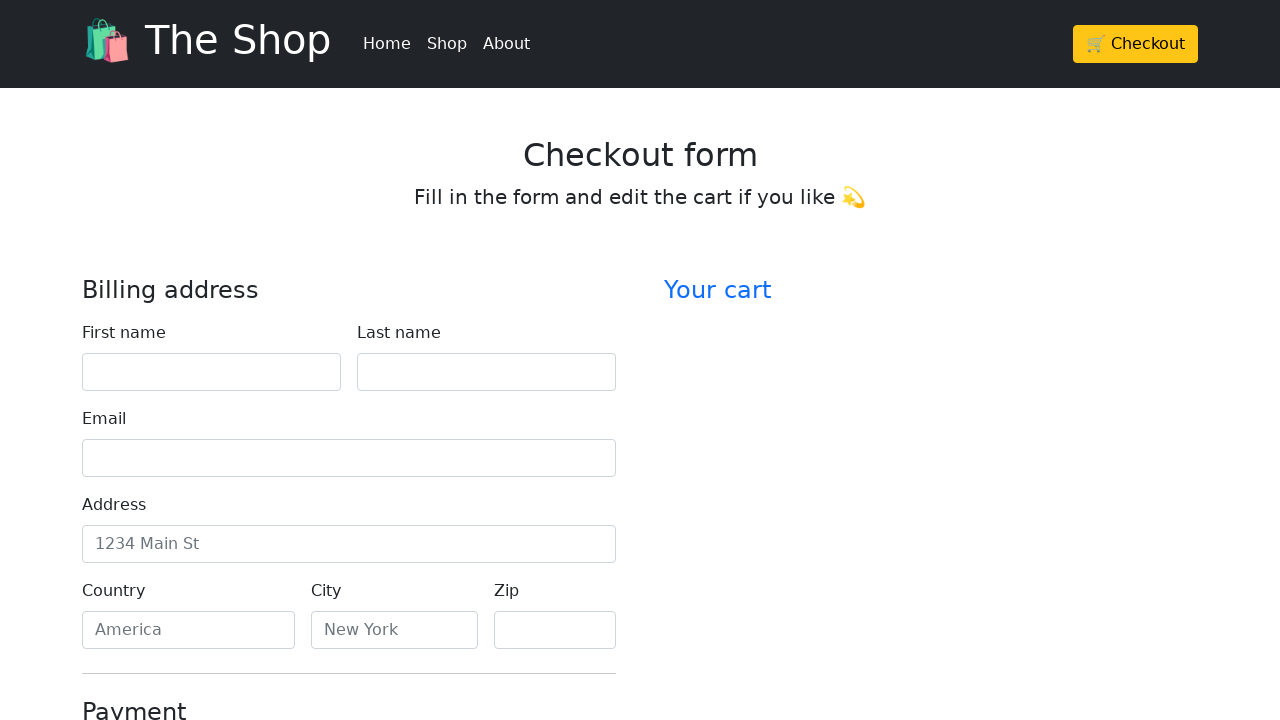

Waited 1000ms for page to load
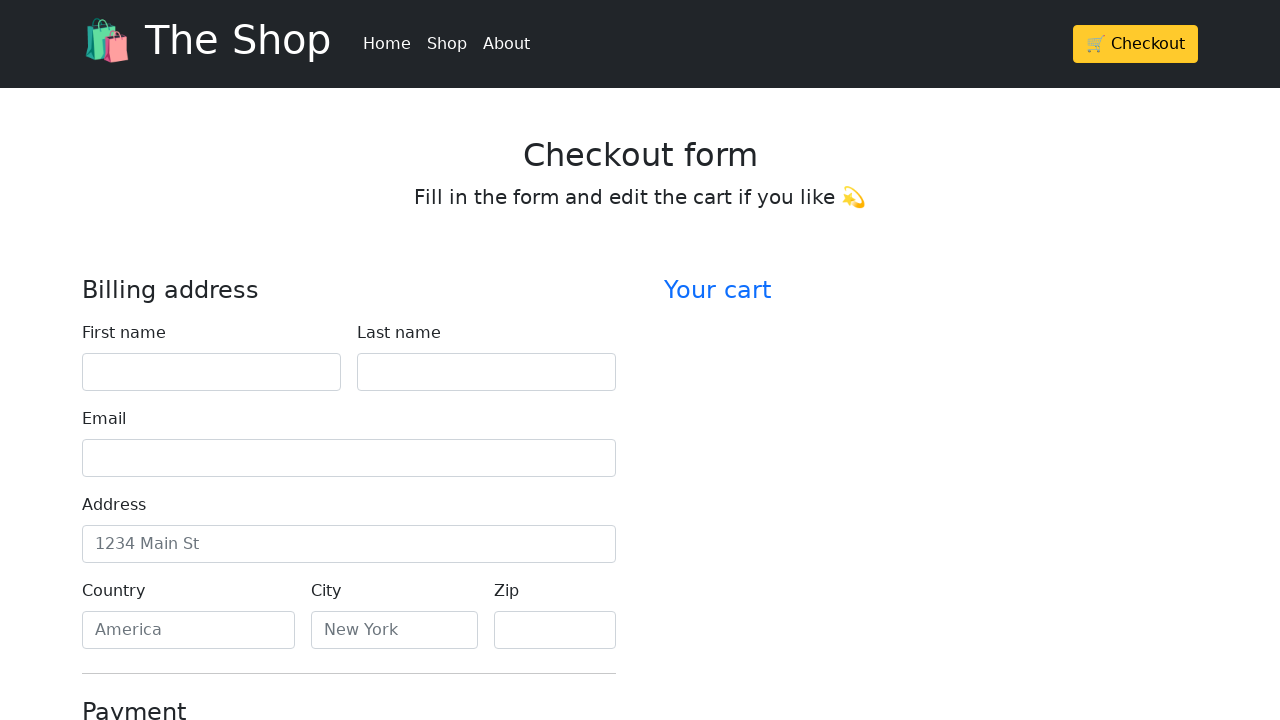

Filled firstName field with 'John' on #firstName
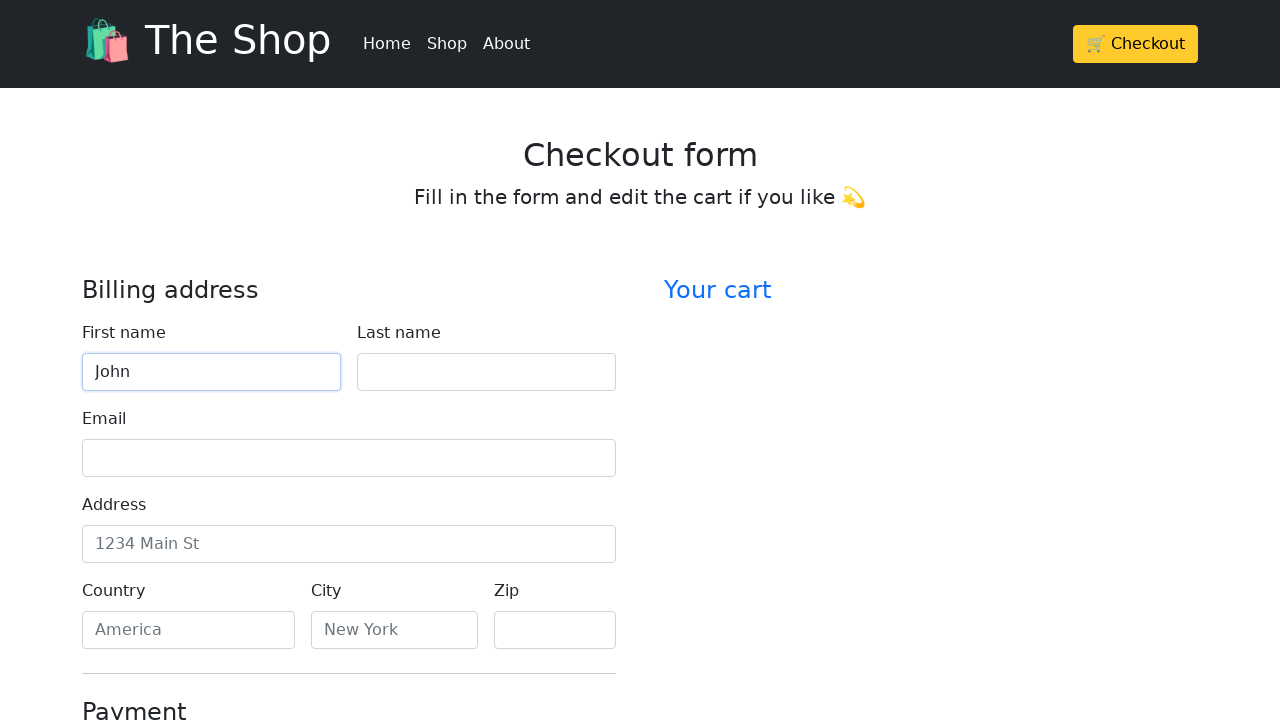

Filled lastName field with 'Smith' on #lastName
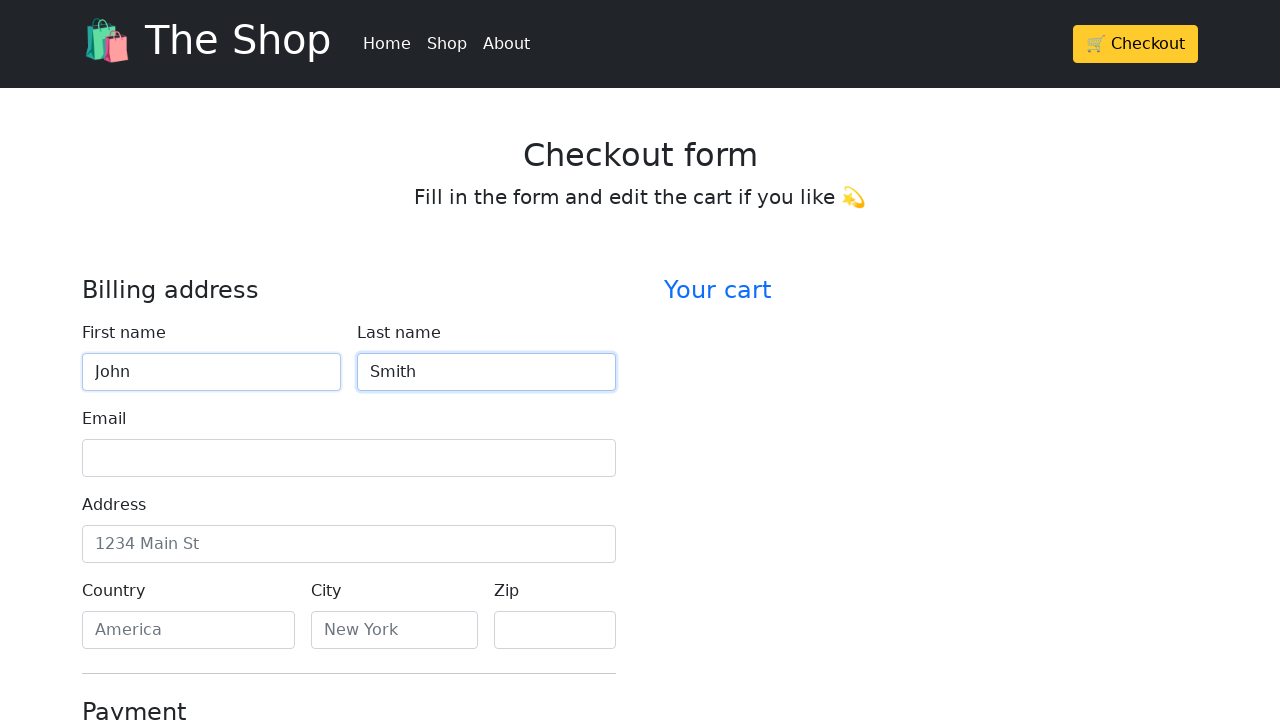

Filled email field with 'john.smith@example.com' on #email
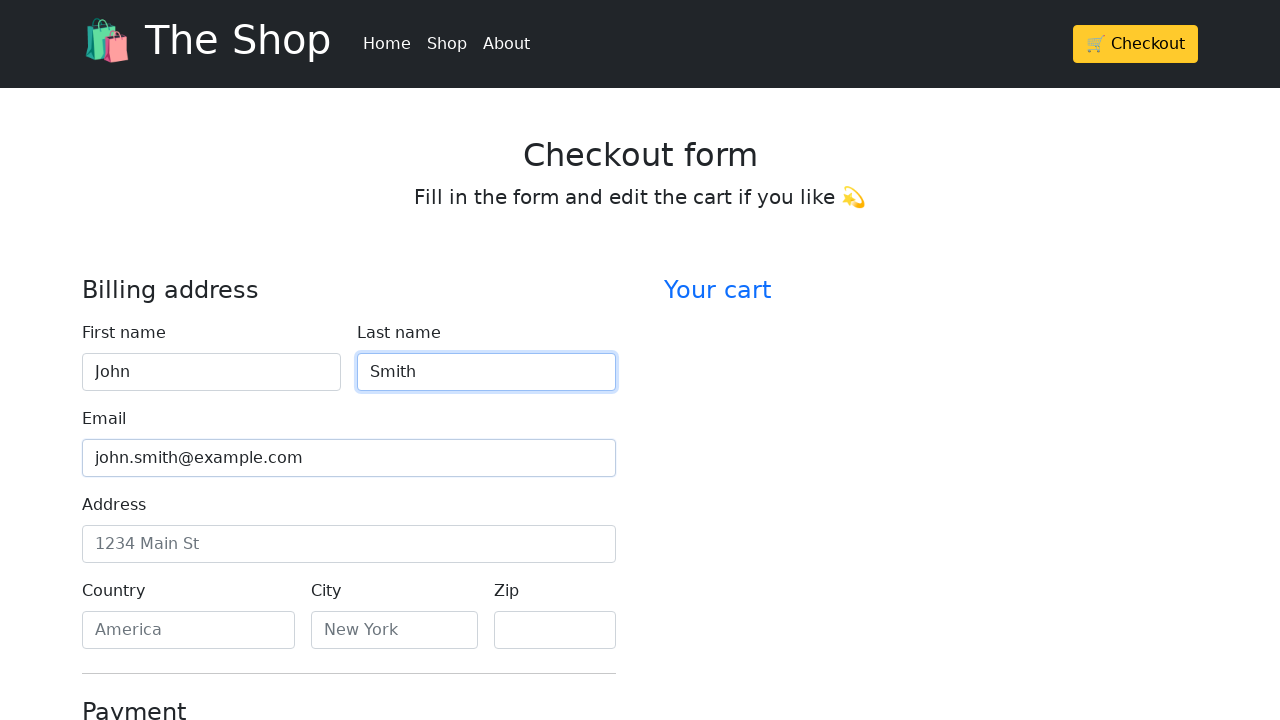

Filled address field with '123 Main Street' on #address
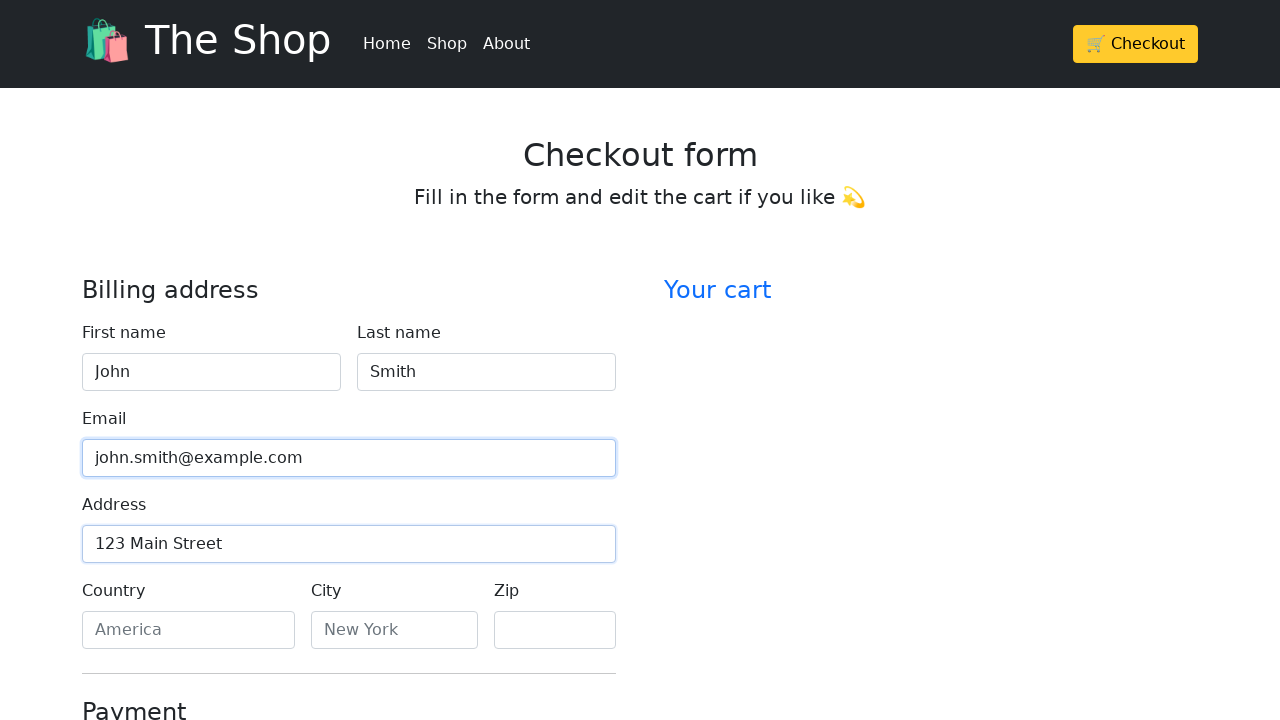

Filled country field with 'Sweden' on #country
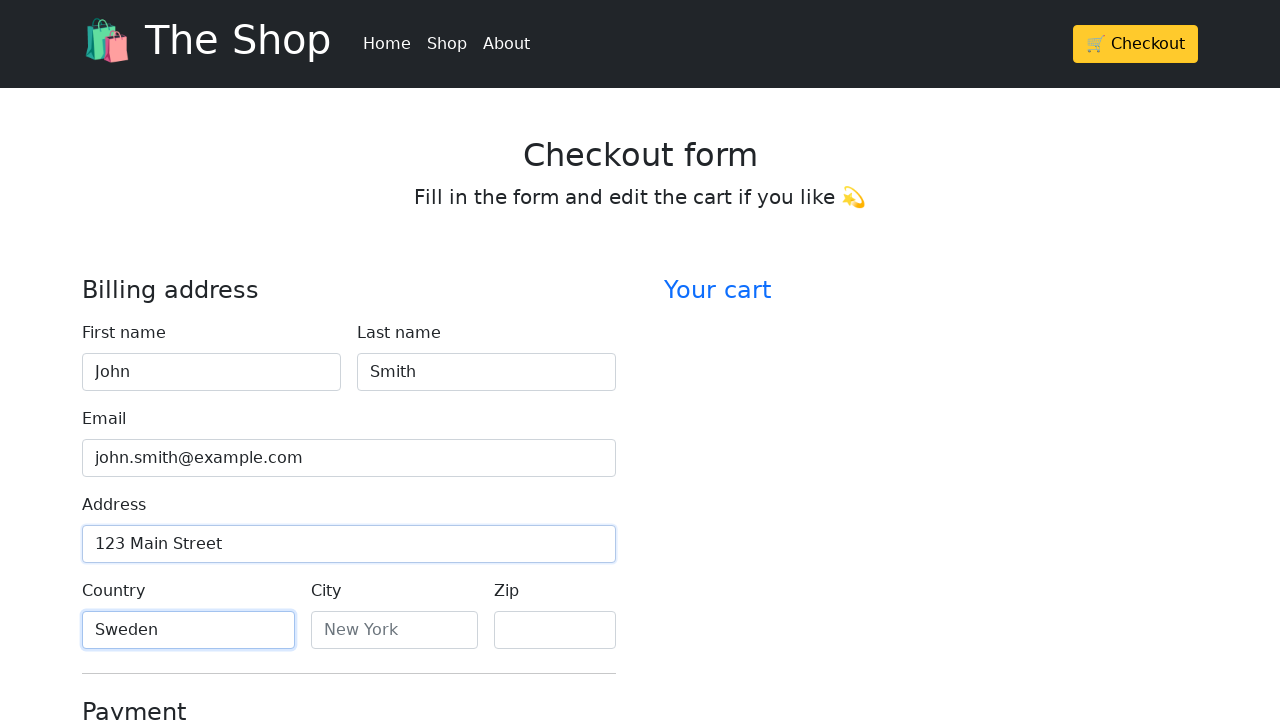

Filled city field with 'Stockholm' on #city
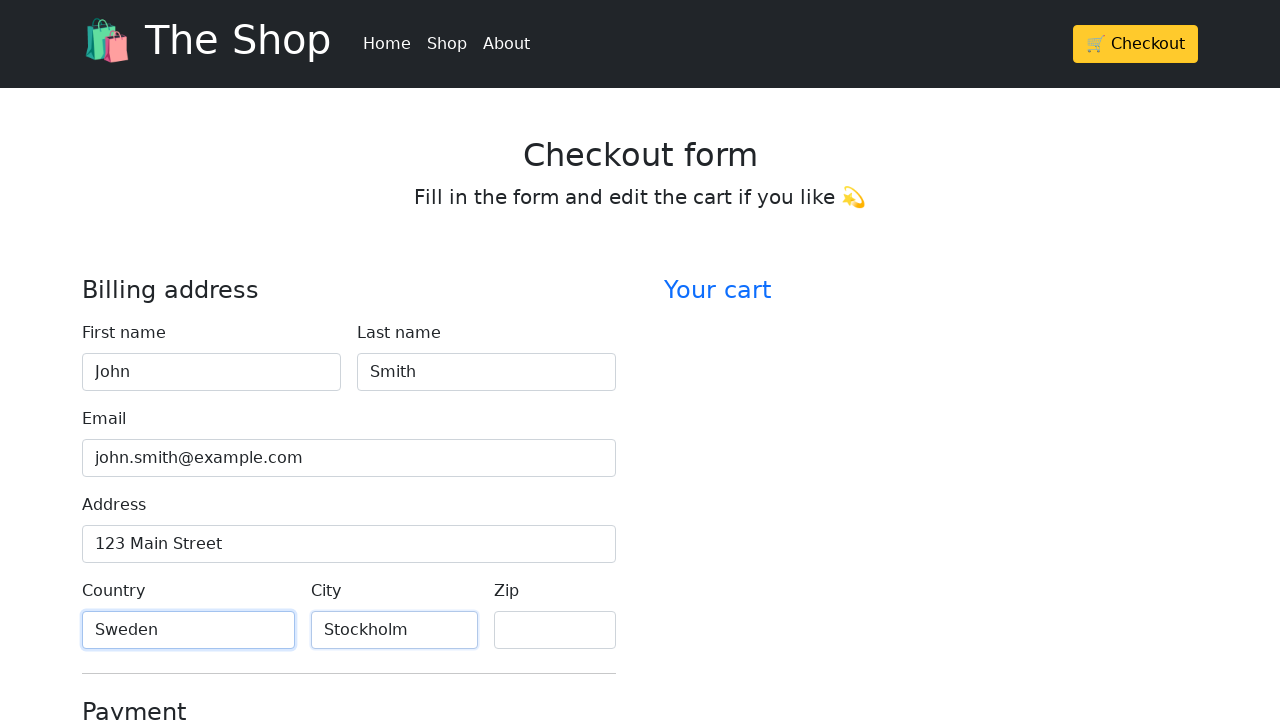

Filled zip field with '12345' on #zip
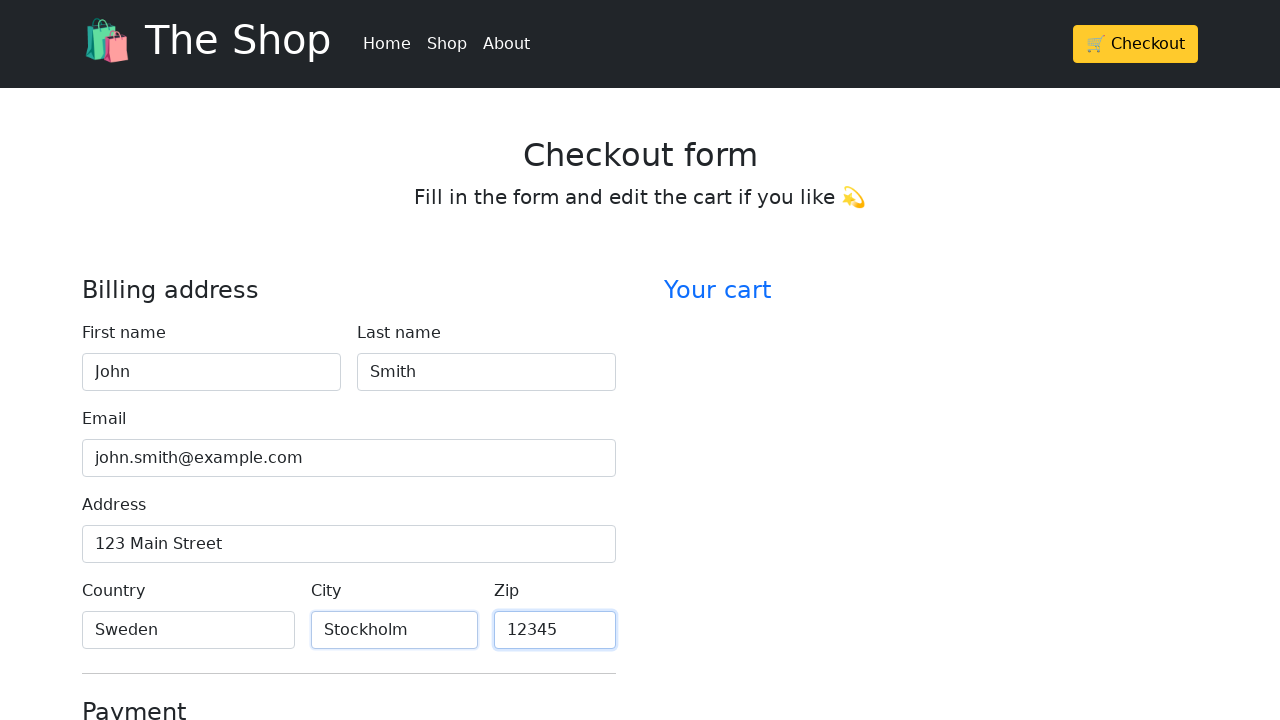

Filled credit card name field with 'John Smith' on #cc-name
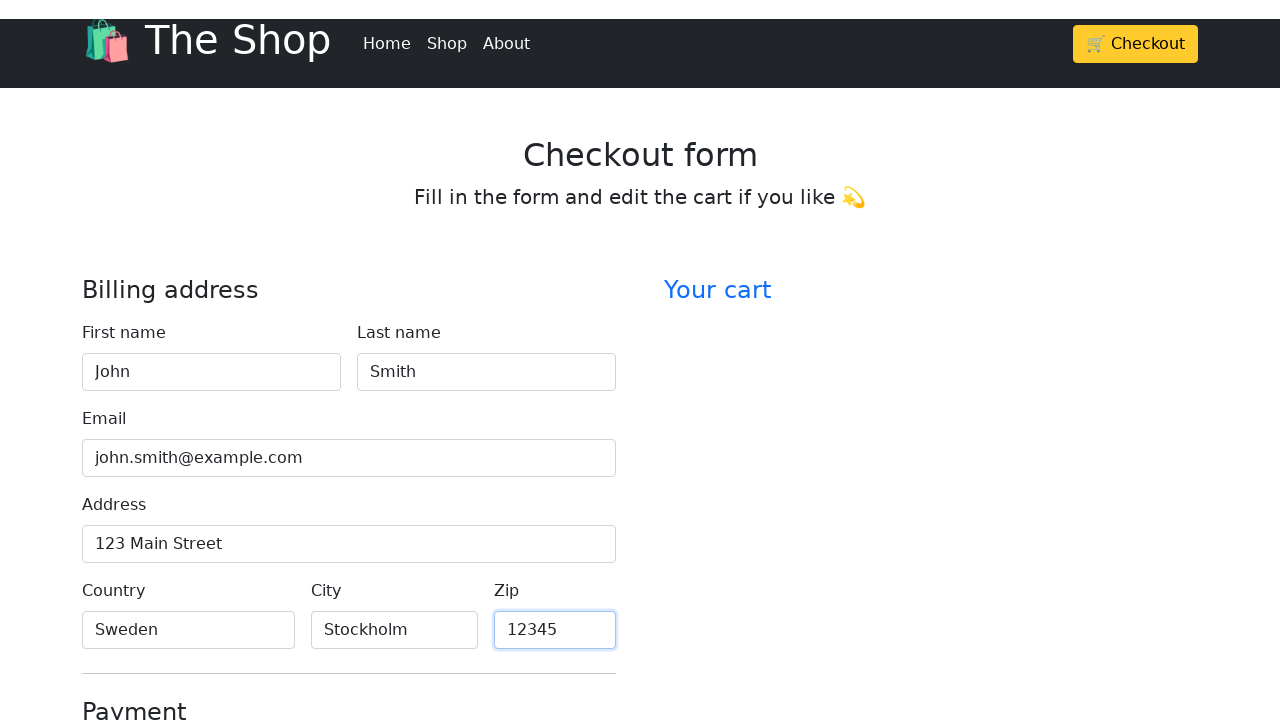

Filled credit card number field with '4111111111111111' on #cc-number
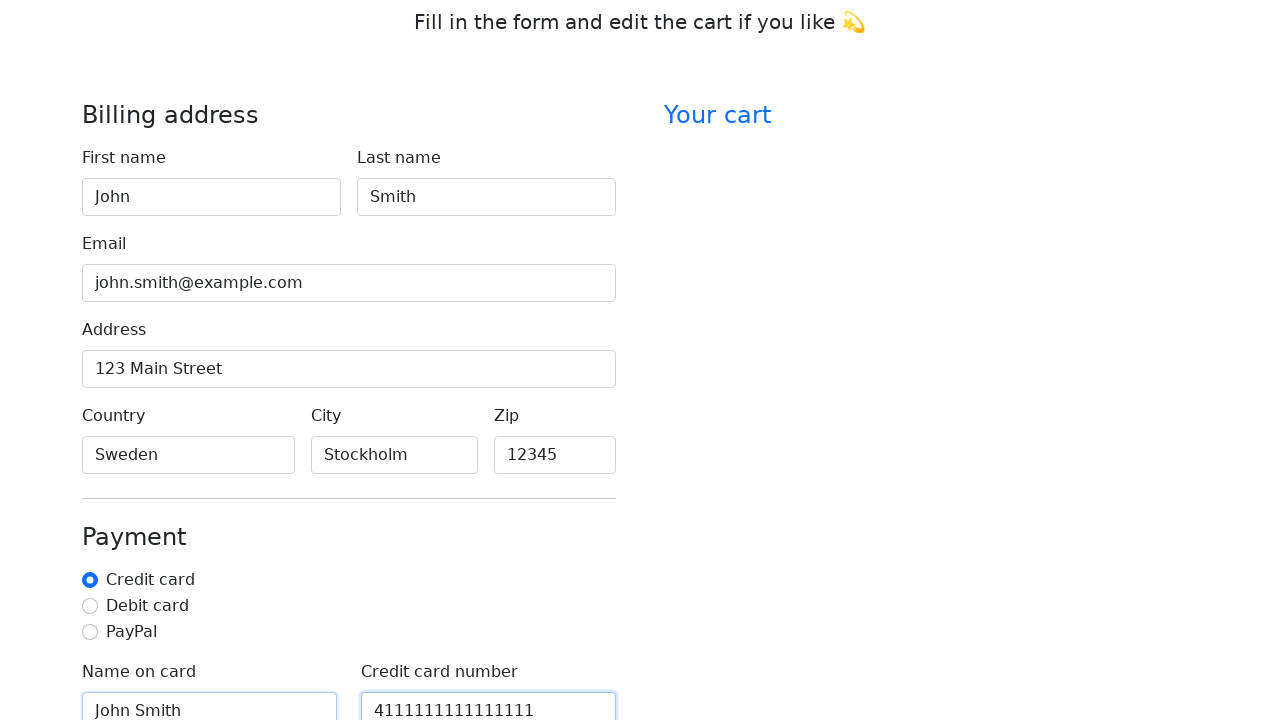

Filled credit card expiration field with '12/25' on #cc-expiration
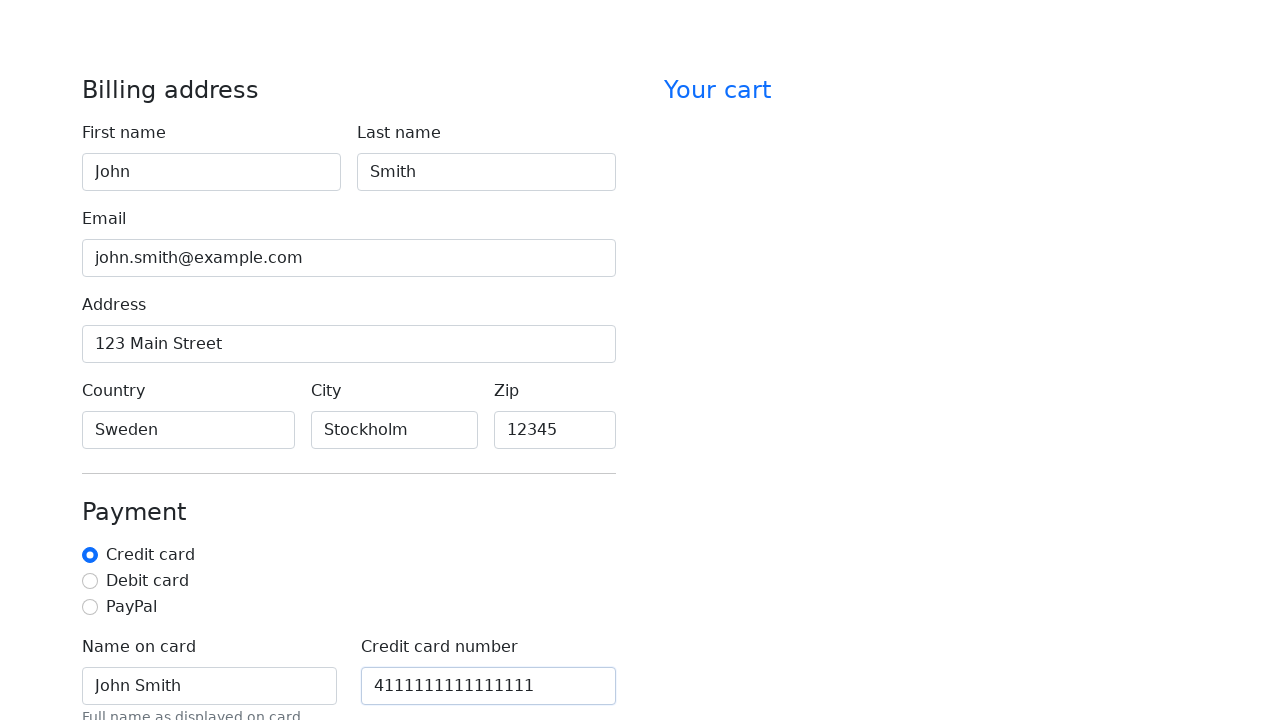

Filled credit card CVV field with '123' on #cc-cvv
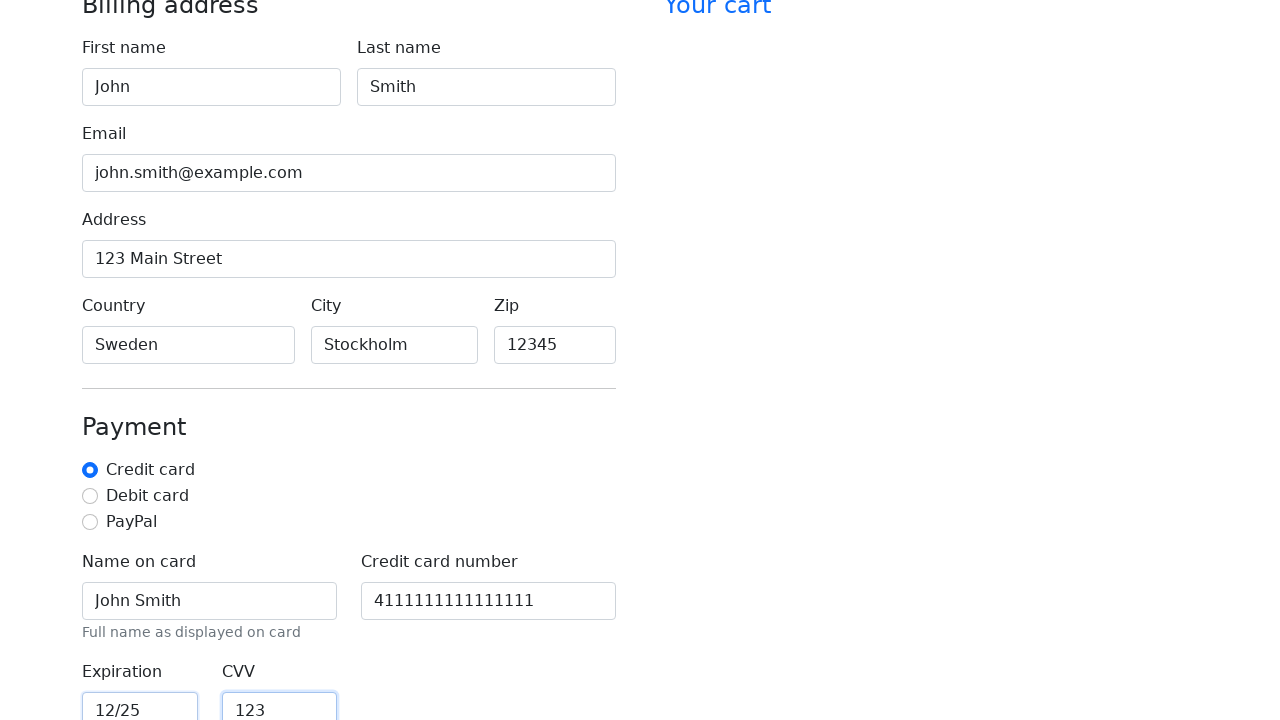

Located Continue to checkout button
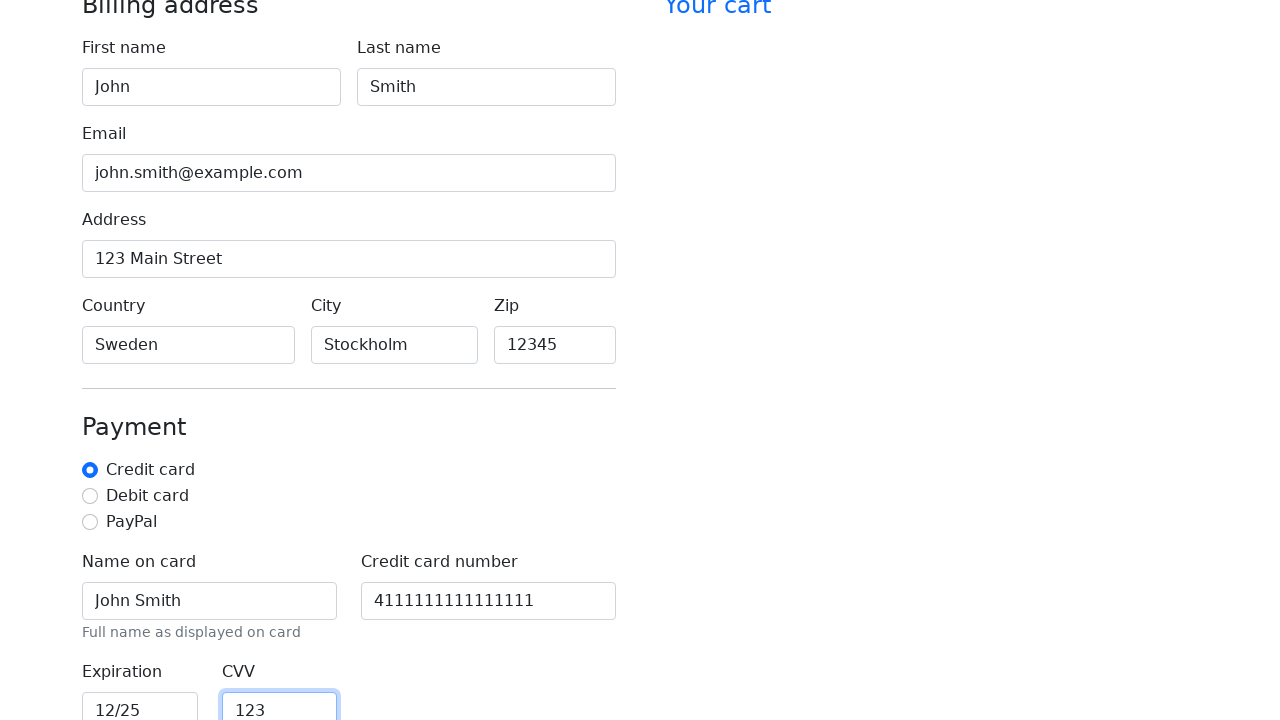

Scrolled Continue to checkout button into view
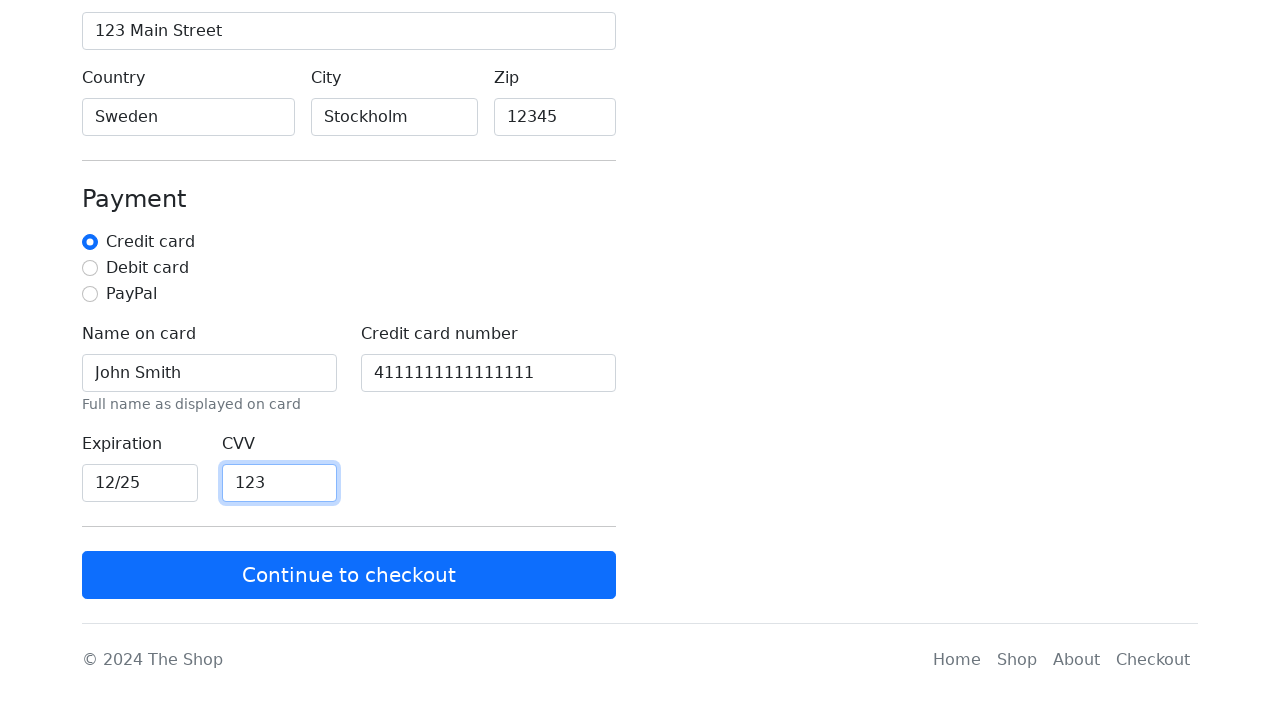

Waited 2000ms before clicking button
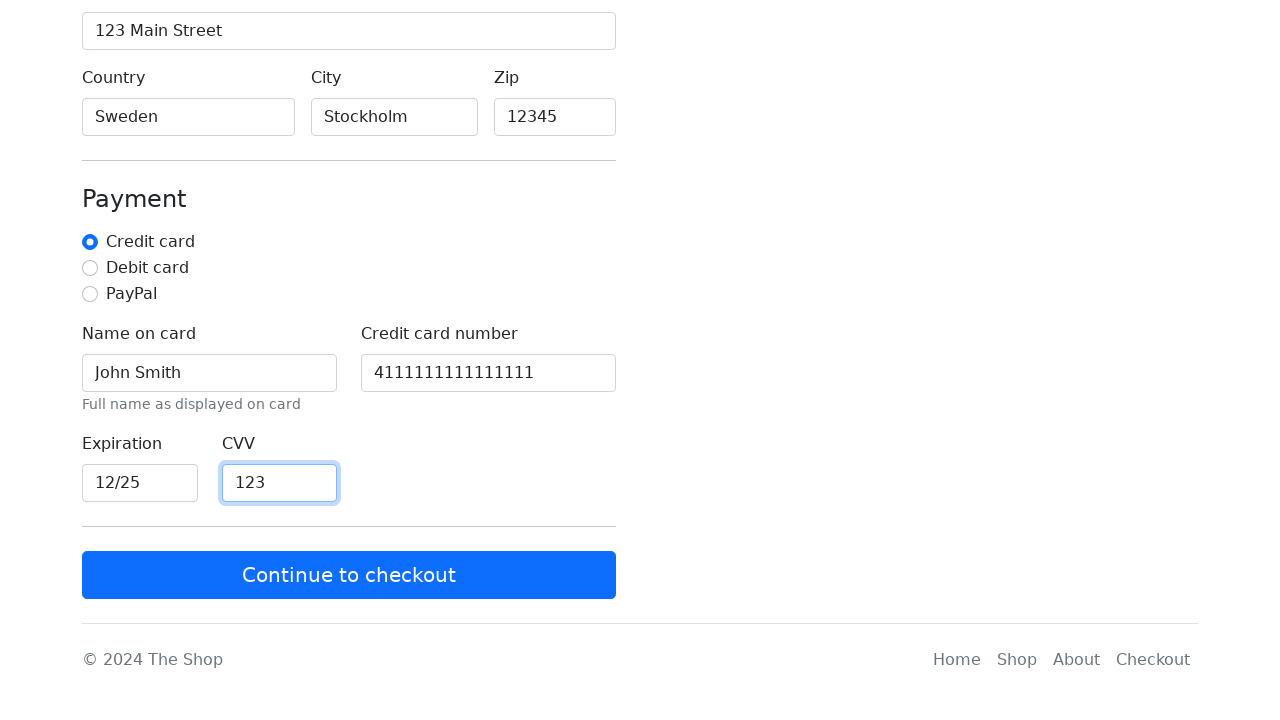

Clicked Continue to checkout button at (349, 575) on xpath=/html/body/main/div[2]/div[2]/form/button
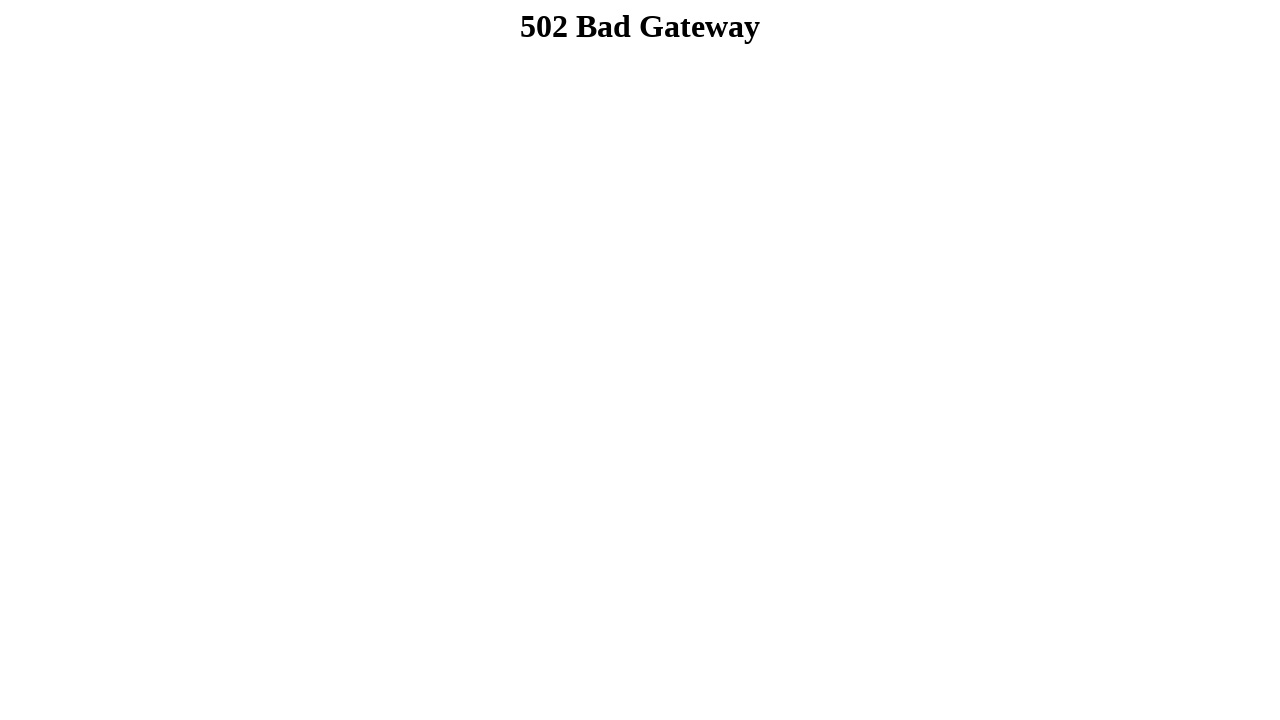

Checked if error messages are visible
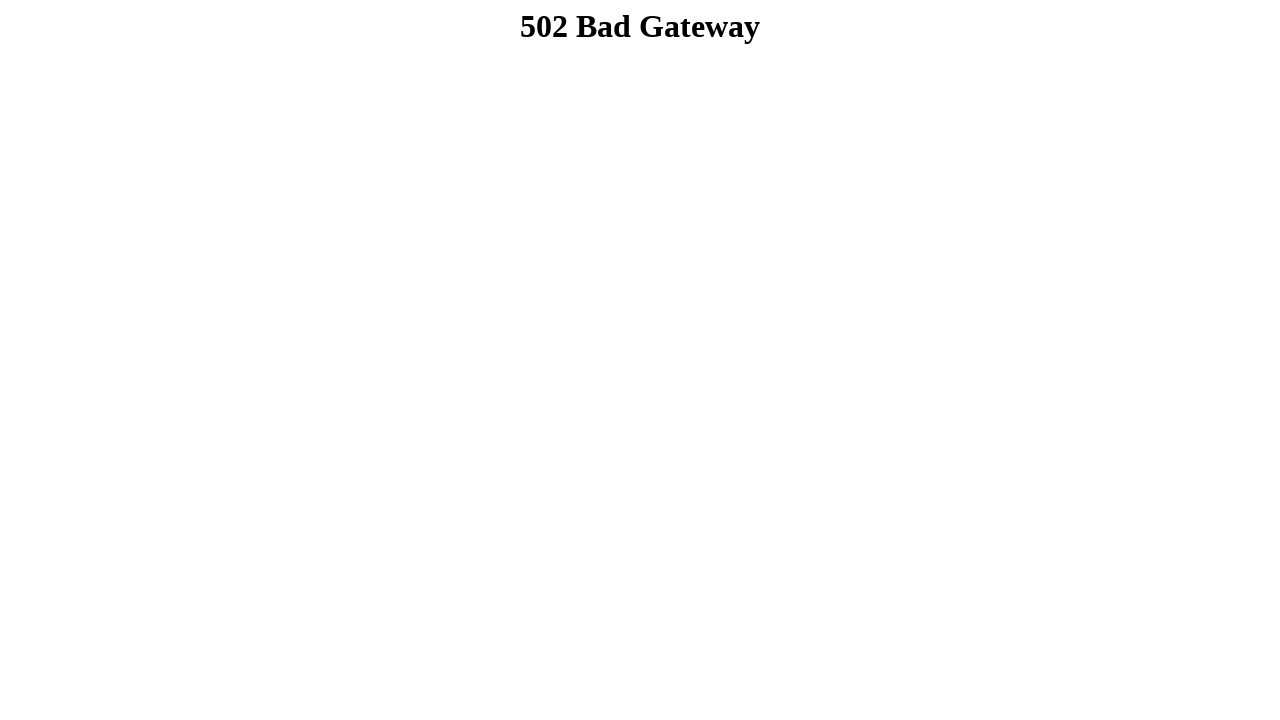

Verified no error messages are displayed
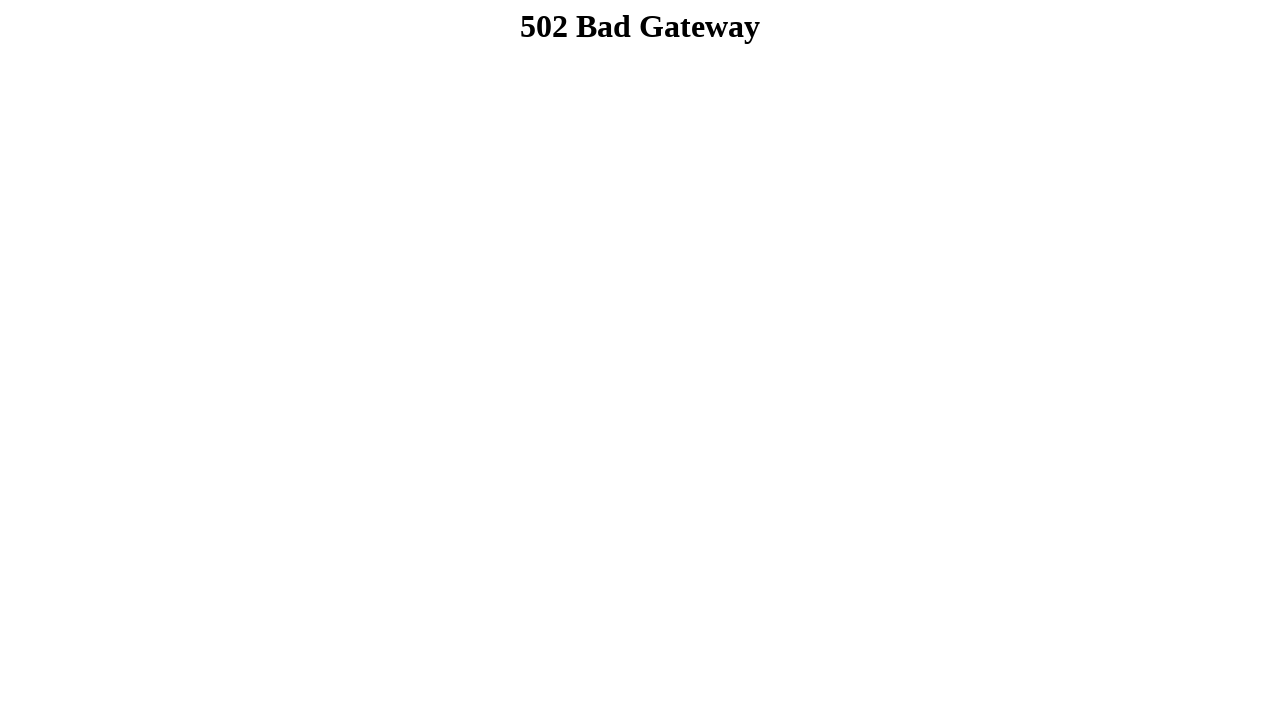

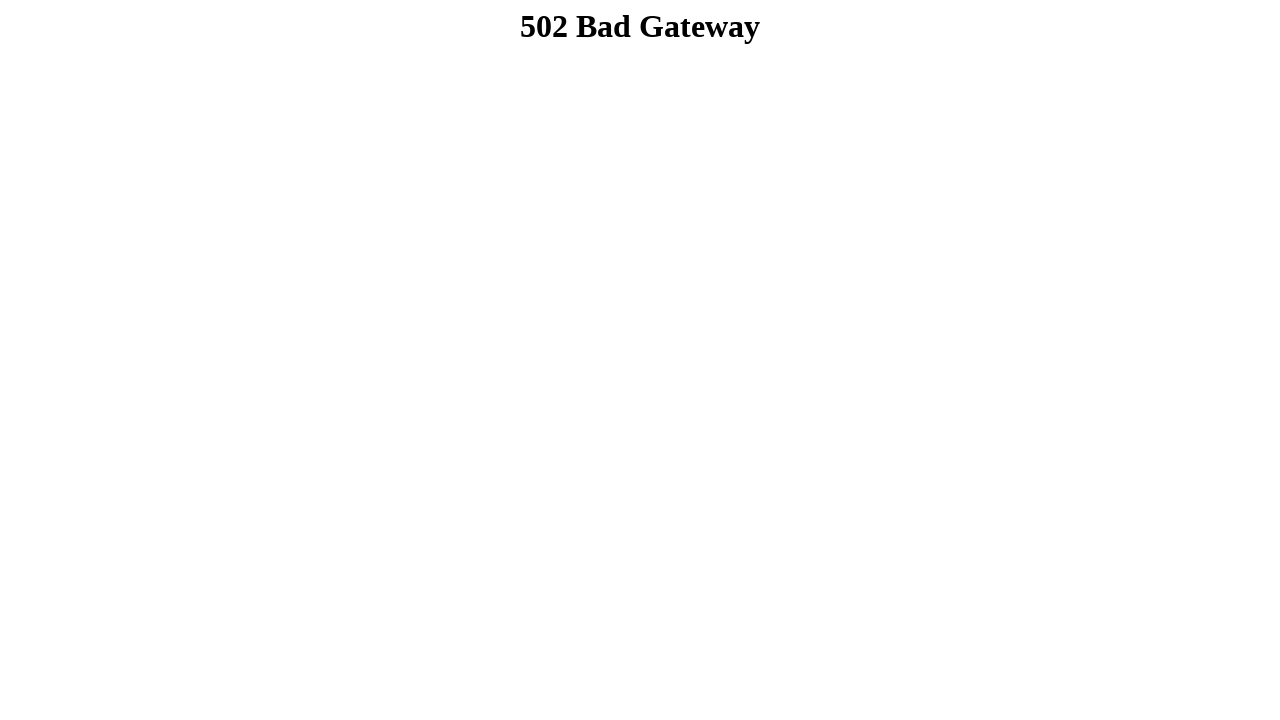